Tests keyboard input by pressing Arrow Up key and verifying the result is displayed

Starting URL: https://the-internet.herokuapp.com/key_presses

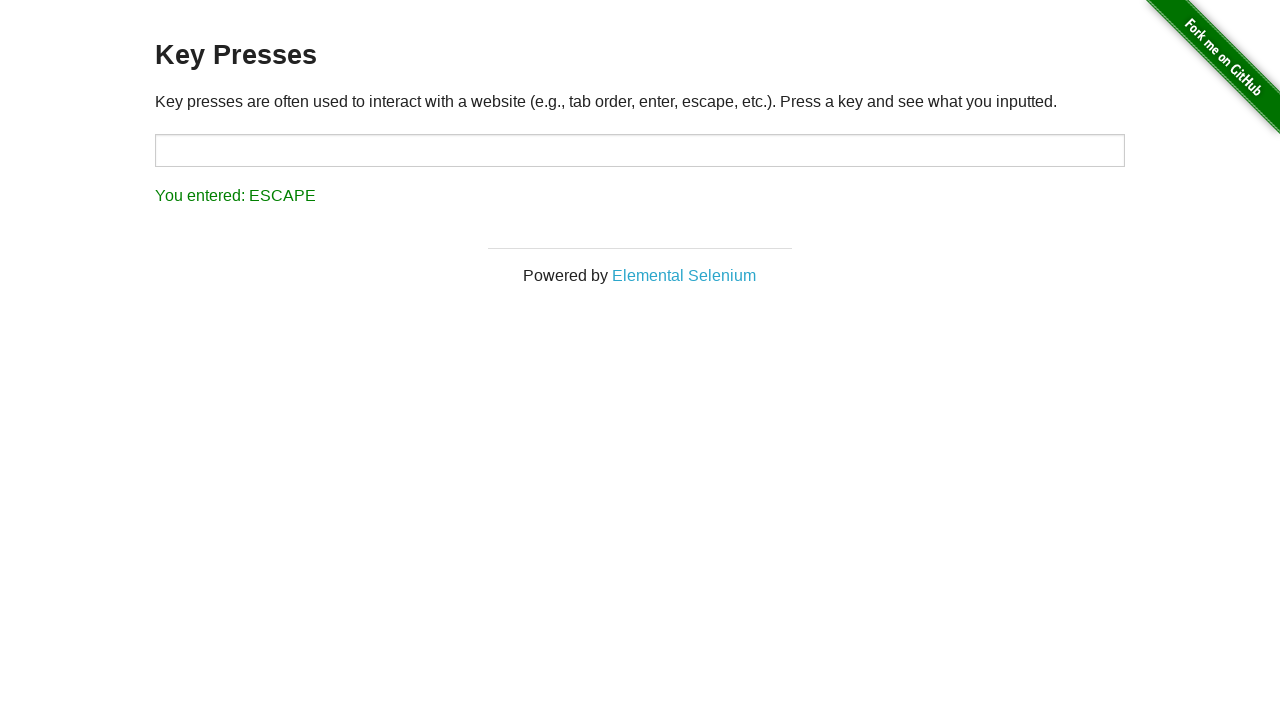

Pressed Arrow Up key on target element on #target
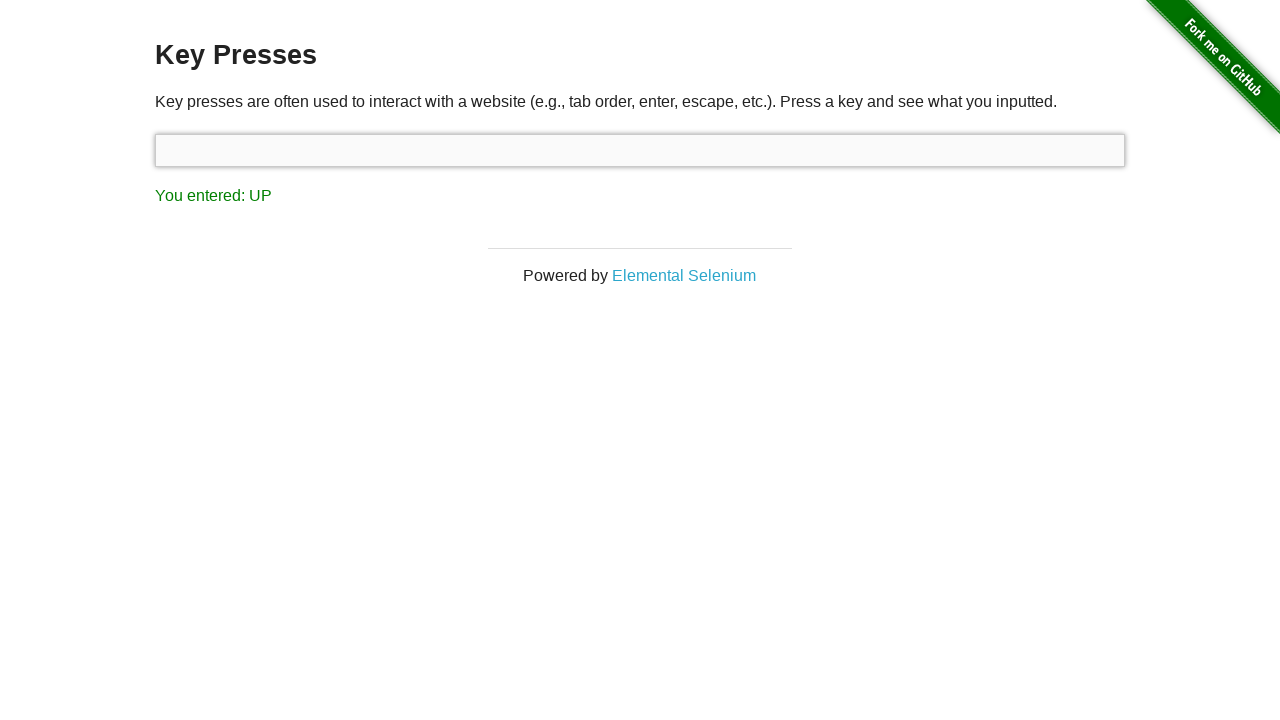

Verified that 'You entered: UP' message is visible
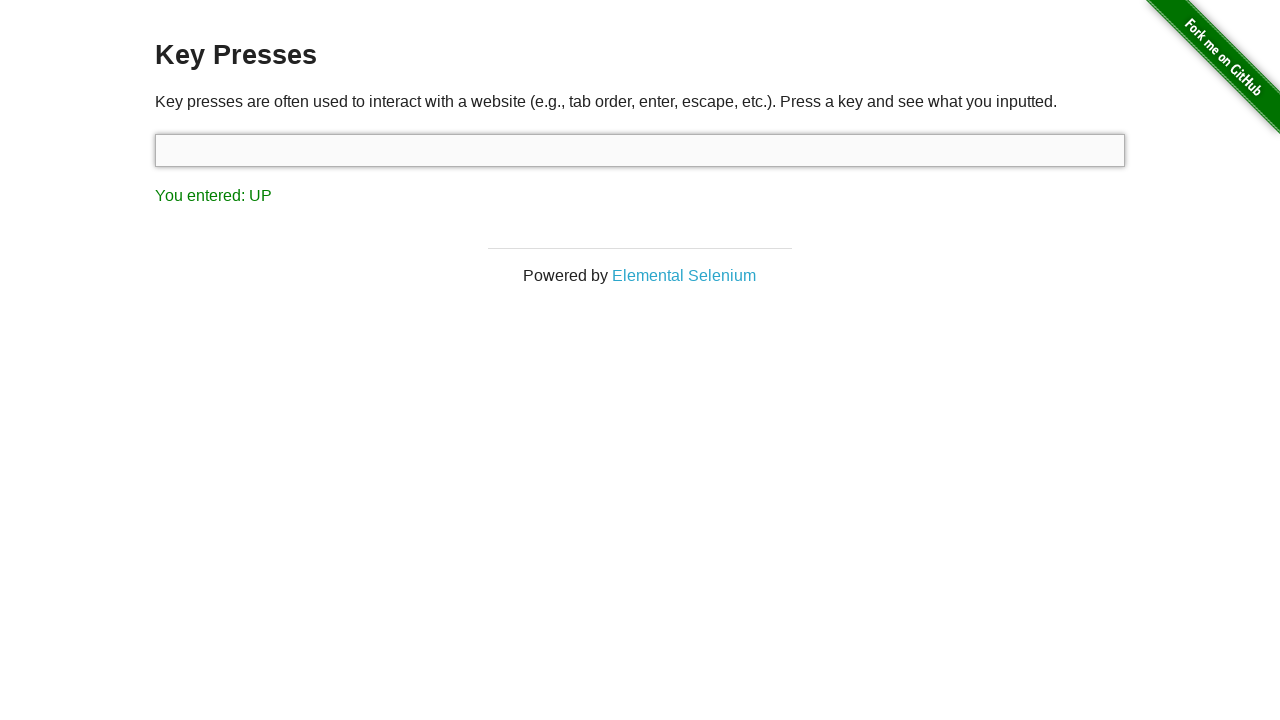

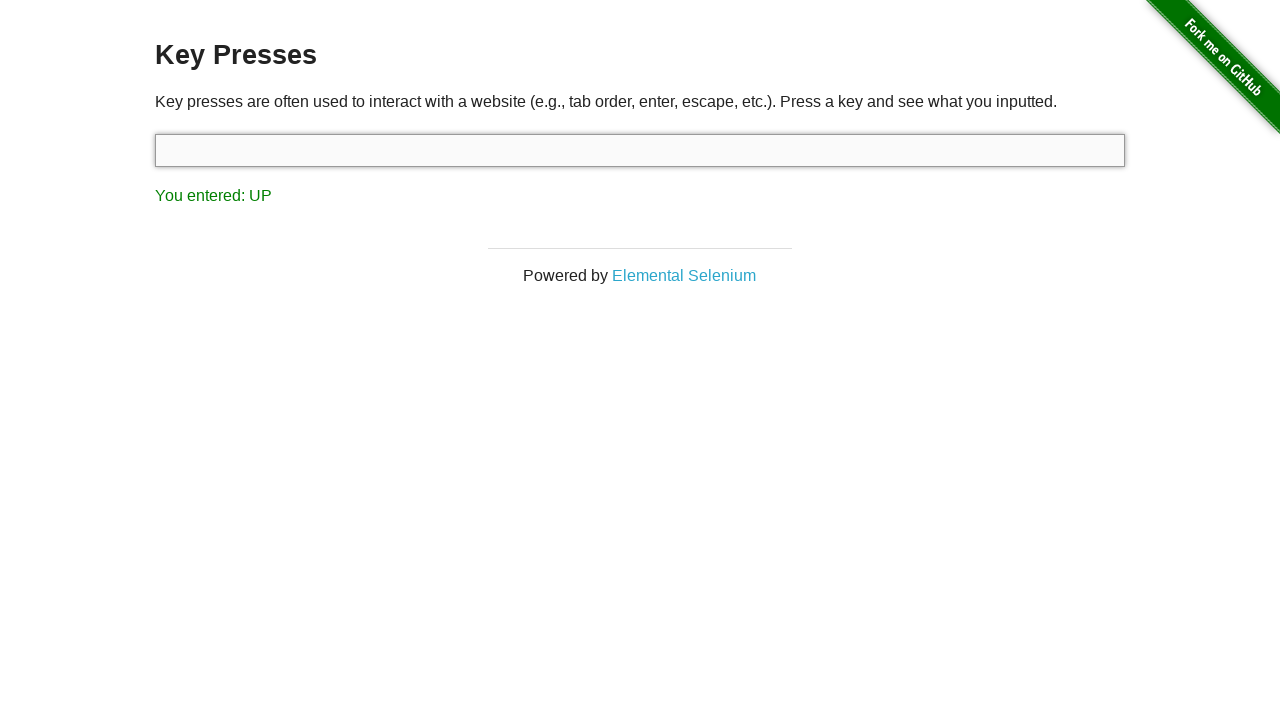